Opens the Links section from the elements menu to verify navigation works correctly.

Starting URL: https://demoqa.com/elements

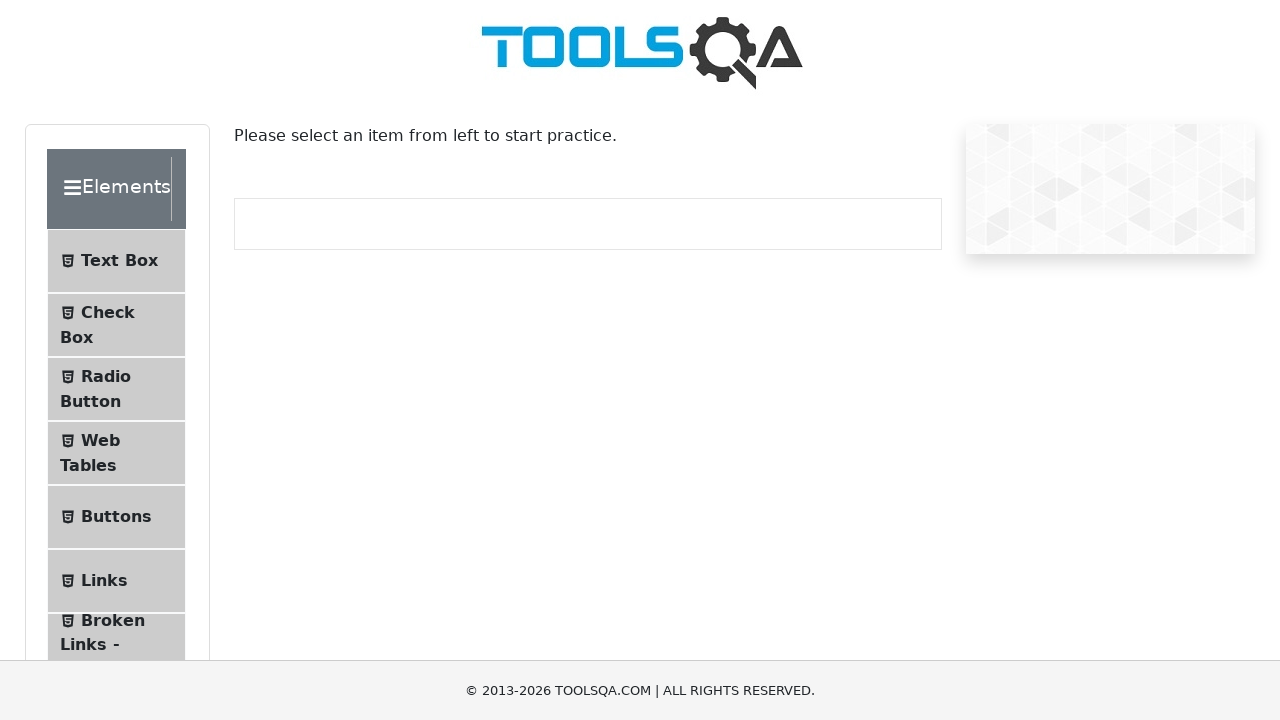

Clicked on Links menu item from elements menu at (104, 581) on internal:text="Links"s
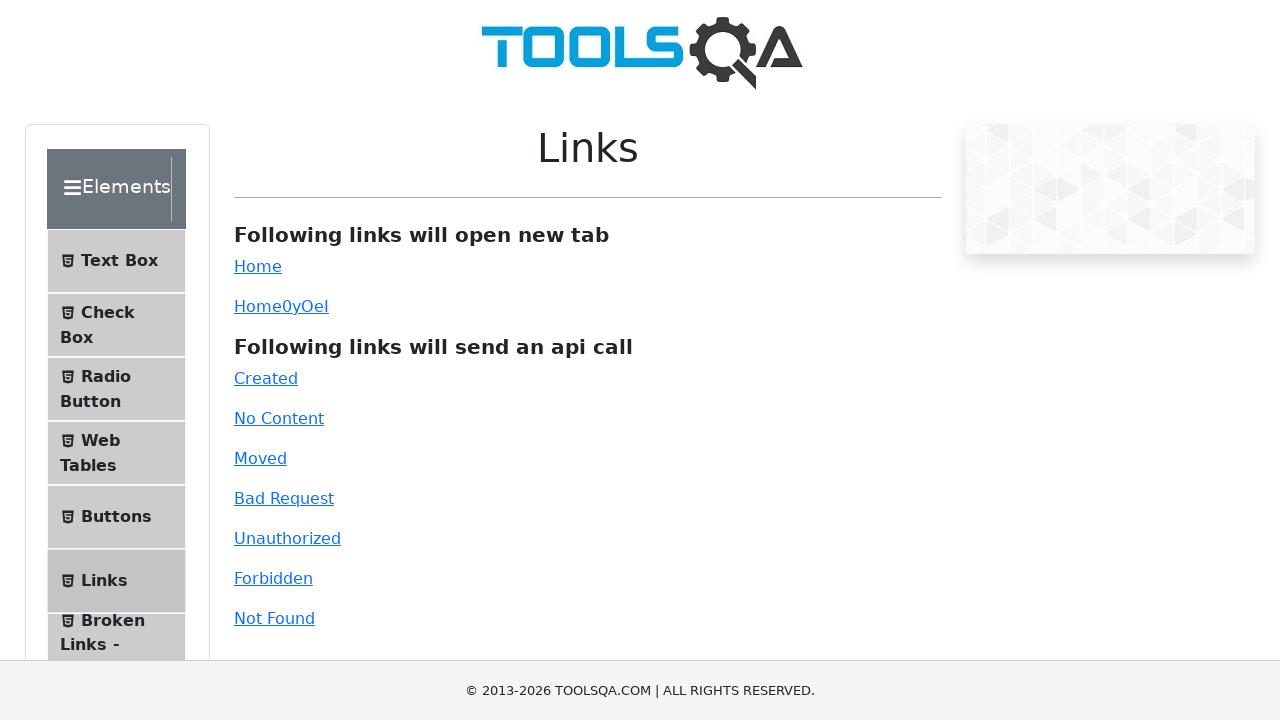

Links page loaded successfully
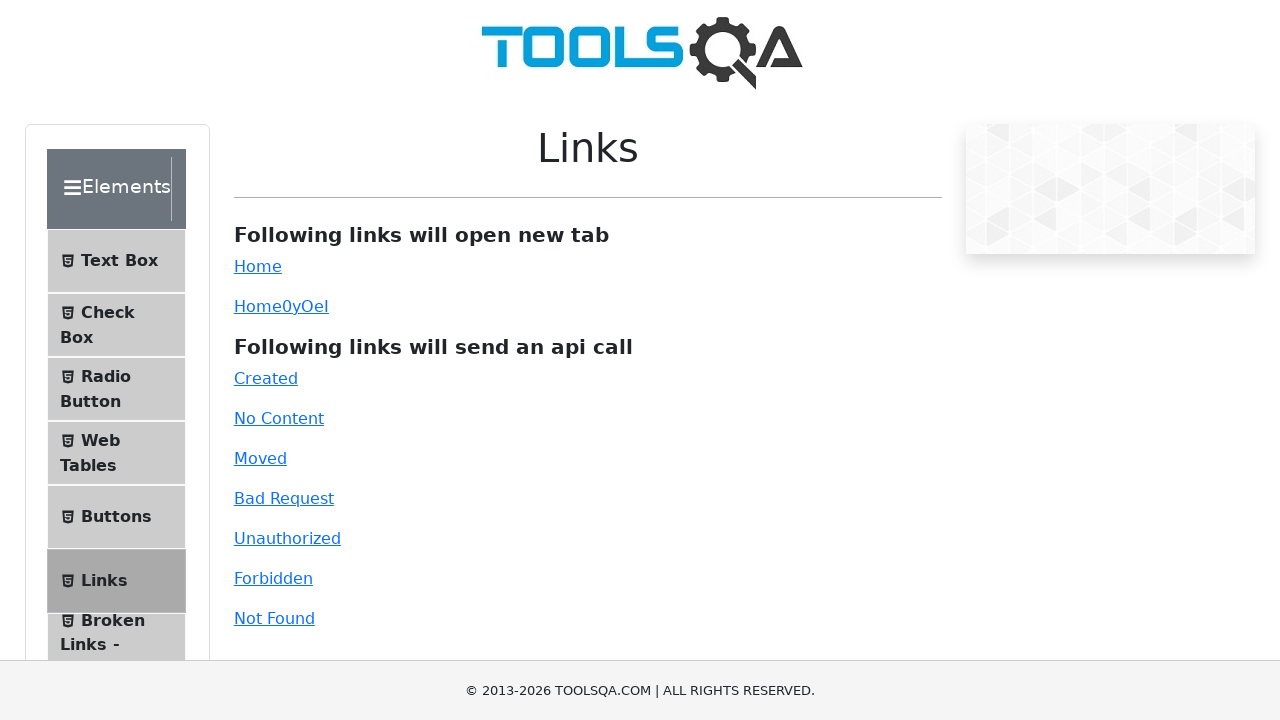

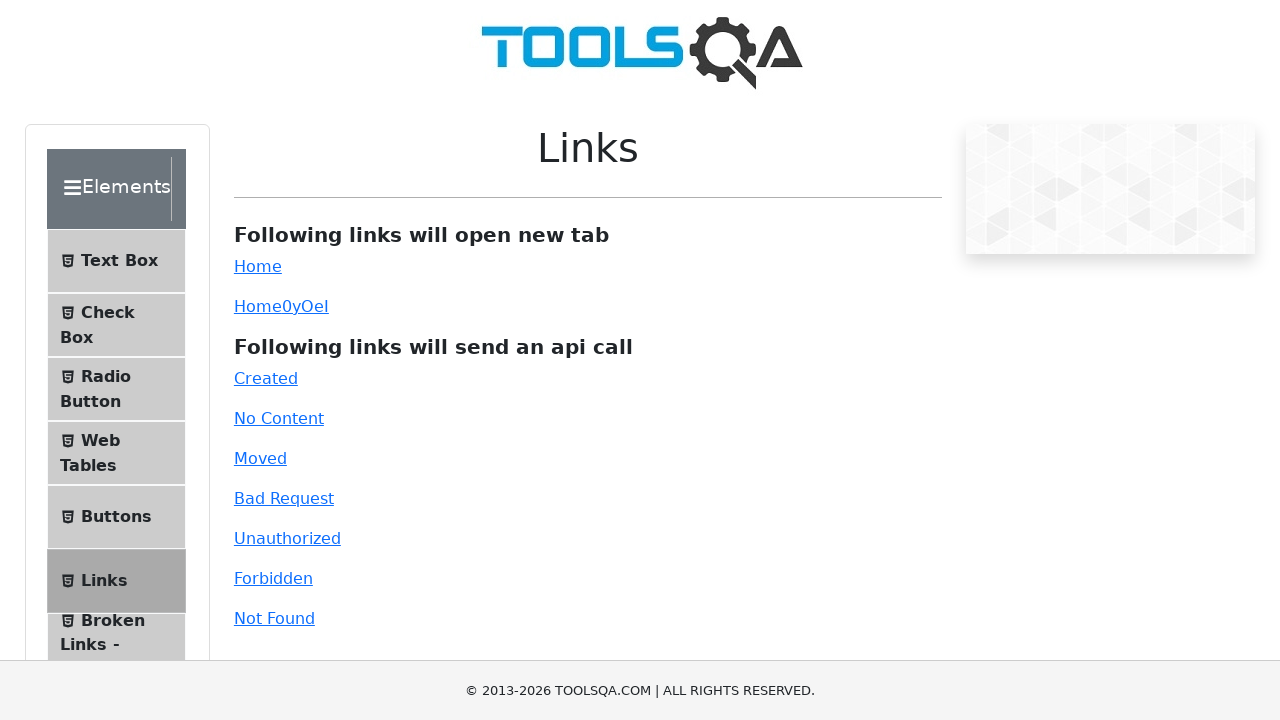